Tests drag and drop using mouse actions to move column A to column B position

Starting URL: https://the-internet.herokuapp.com/drag_and_drop

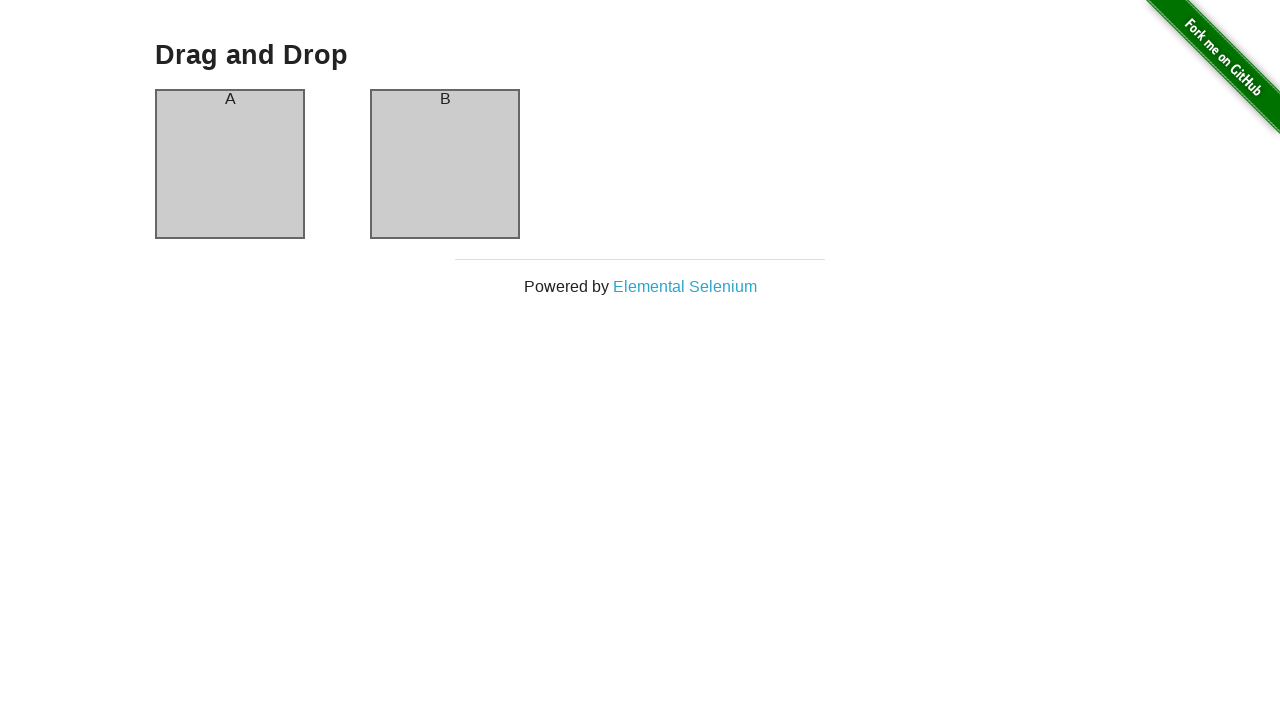

Navigated to drag and drop test page
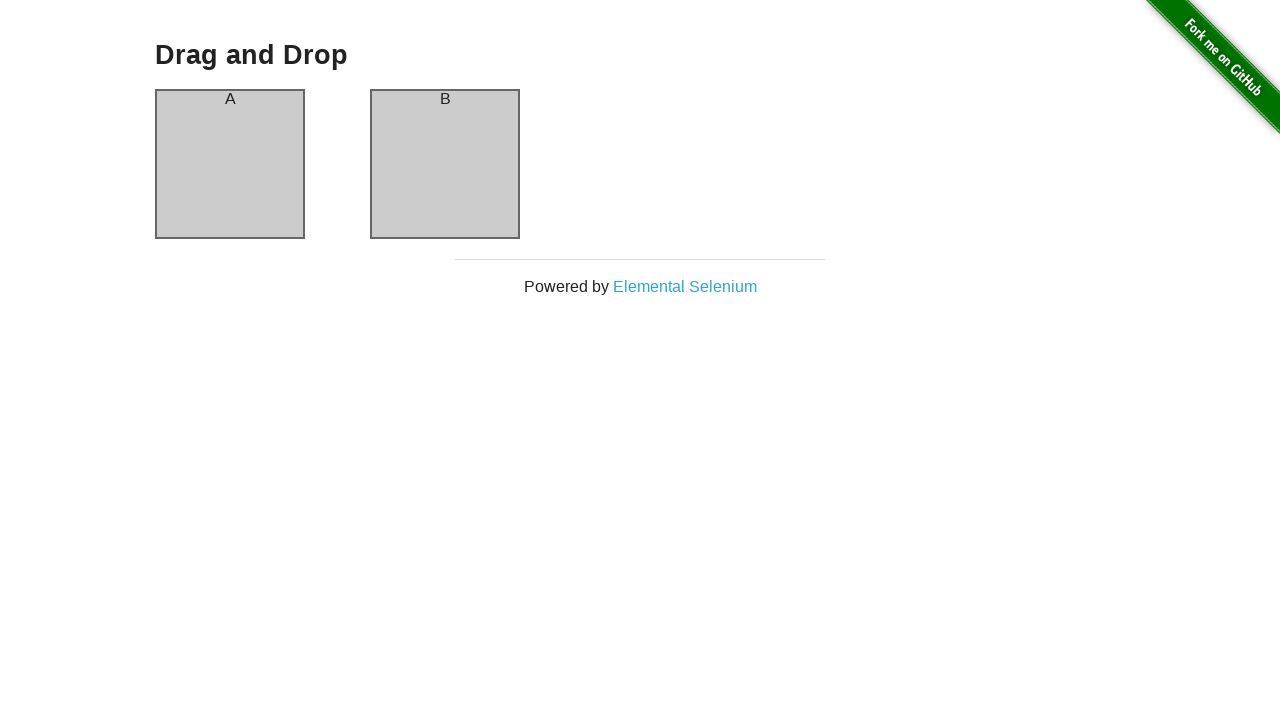

Located column A element
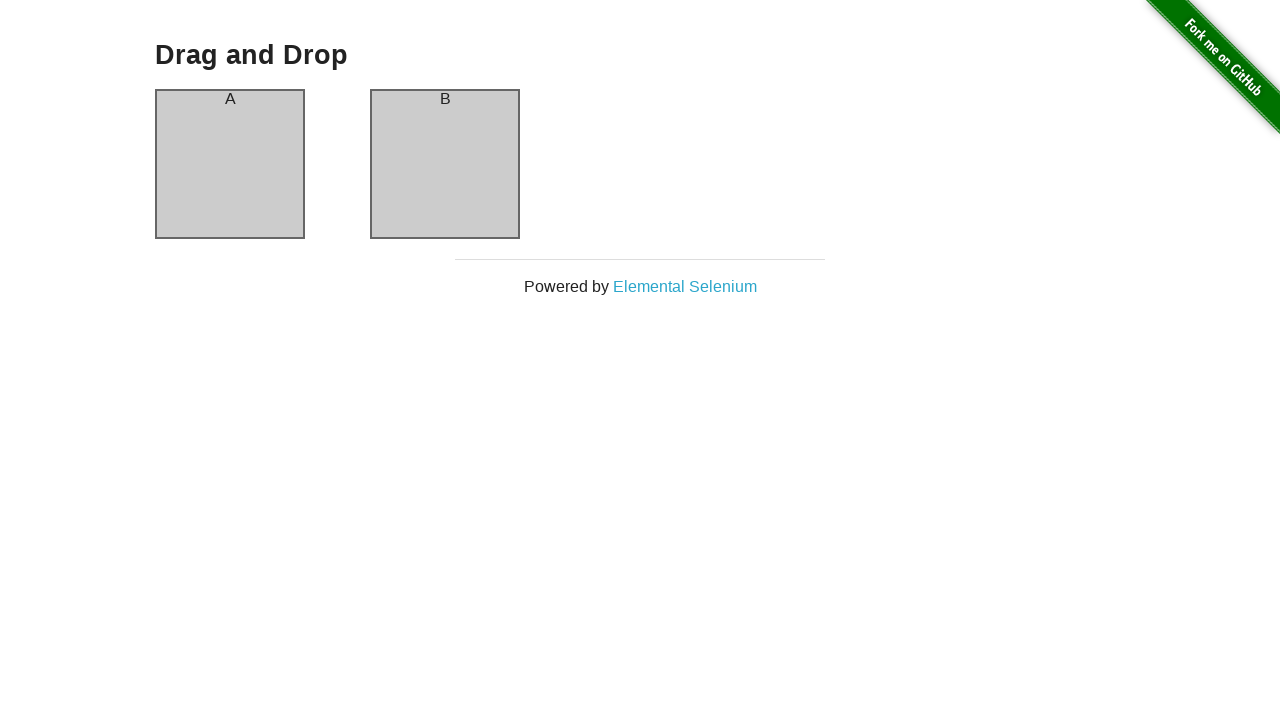

Located column B element
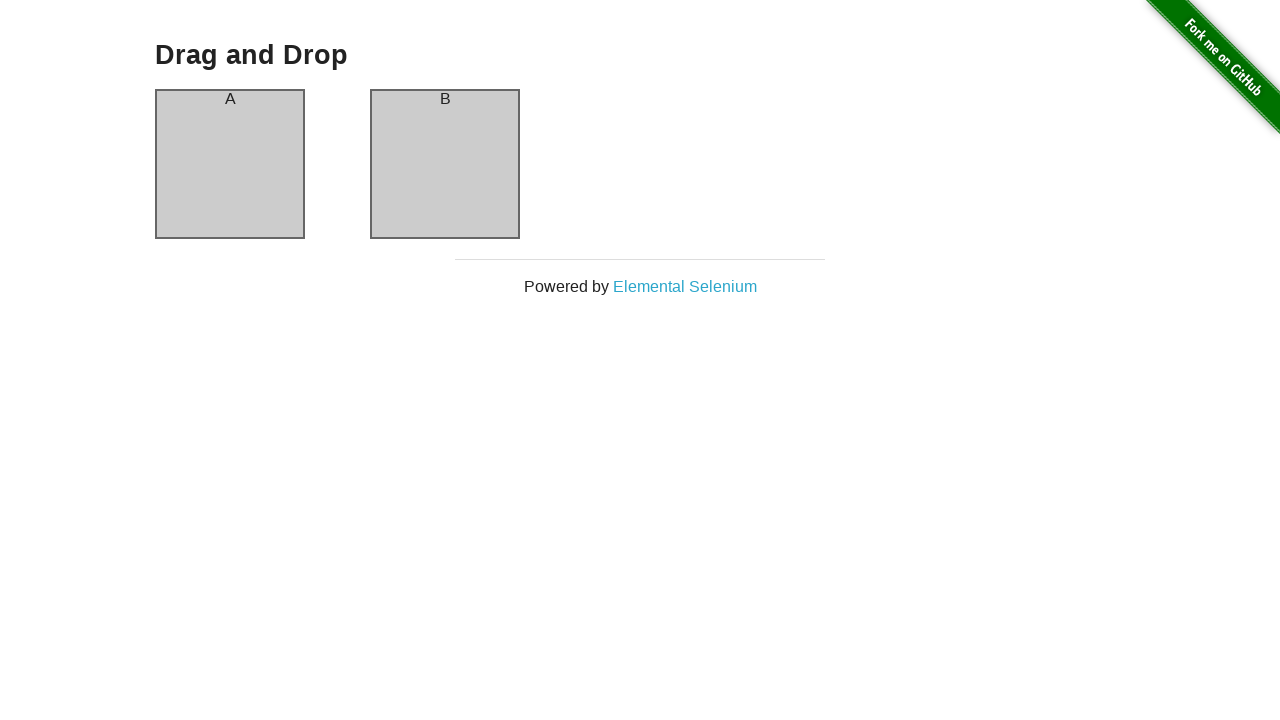

Dragged column A to column B position at (445, 164)
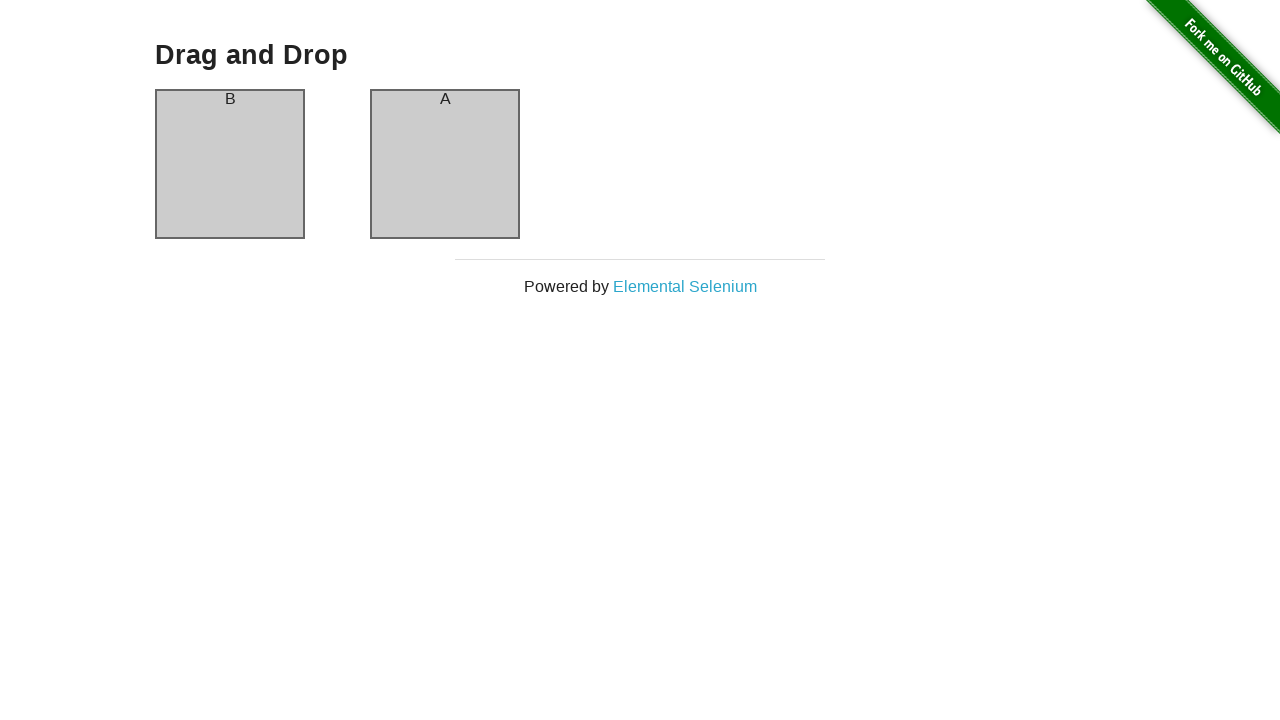

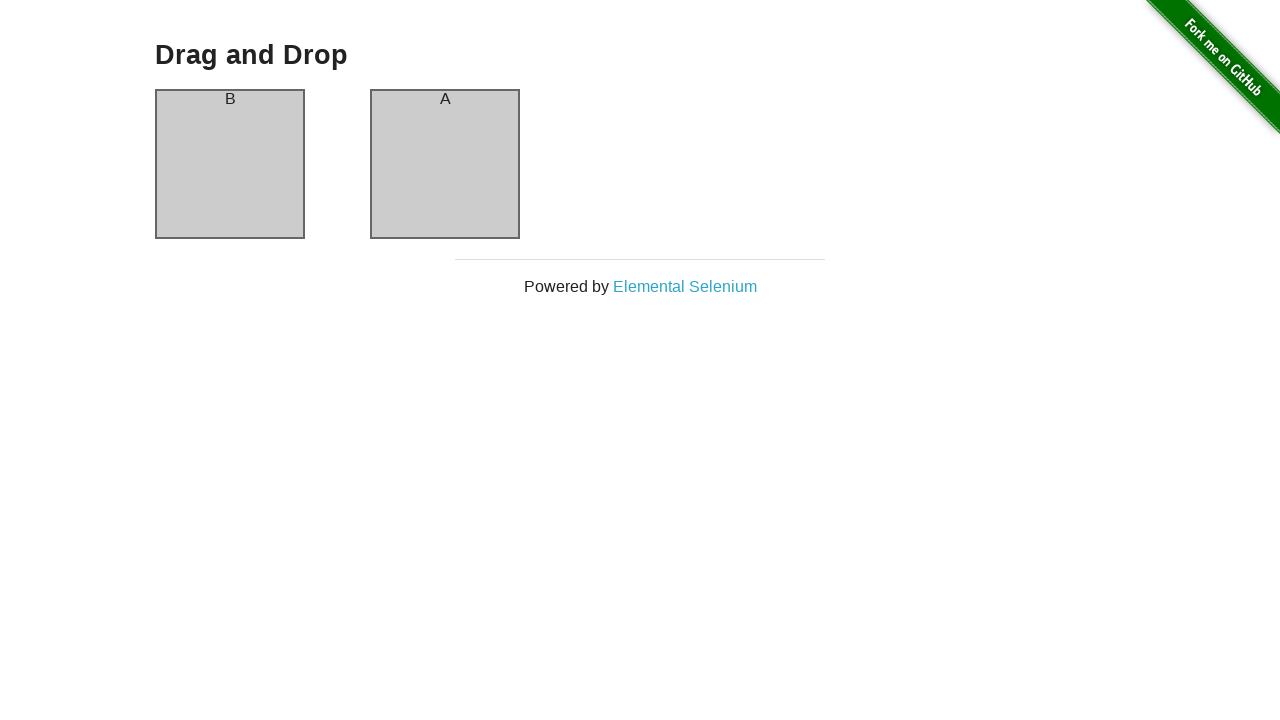